Tests that the currently applied filter is highlighted in the filter navigation

Starting URL: https://demo.playwright.dev/todomvc

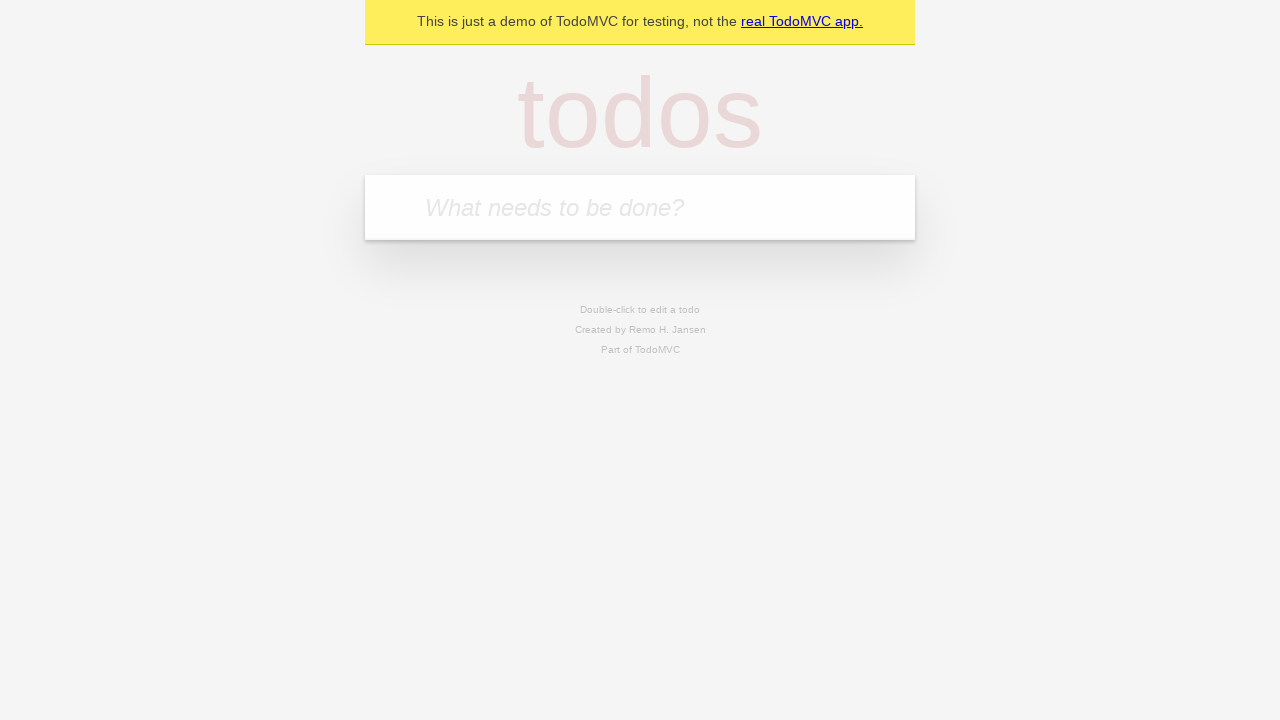

Filled todo input with 'buy some cheese' on internal:attr=[placeholder="What needs to be done?"i]
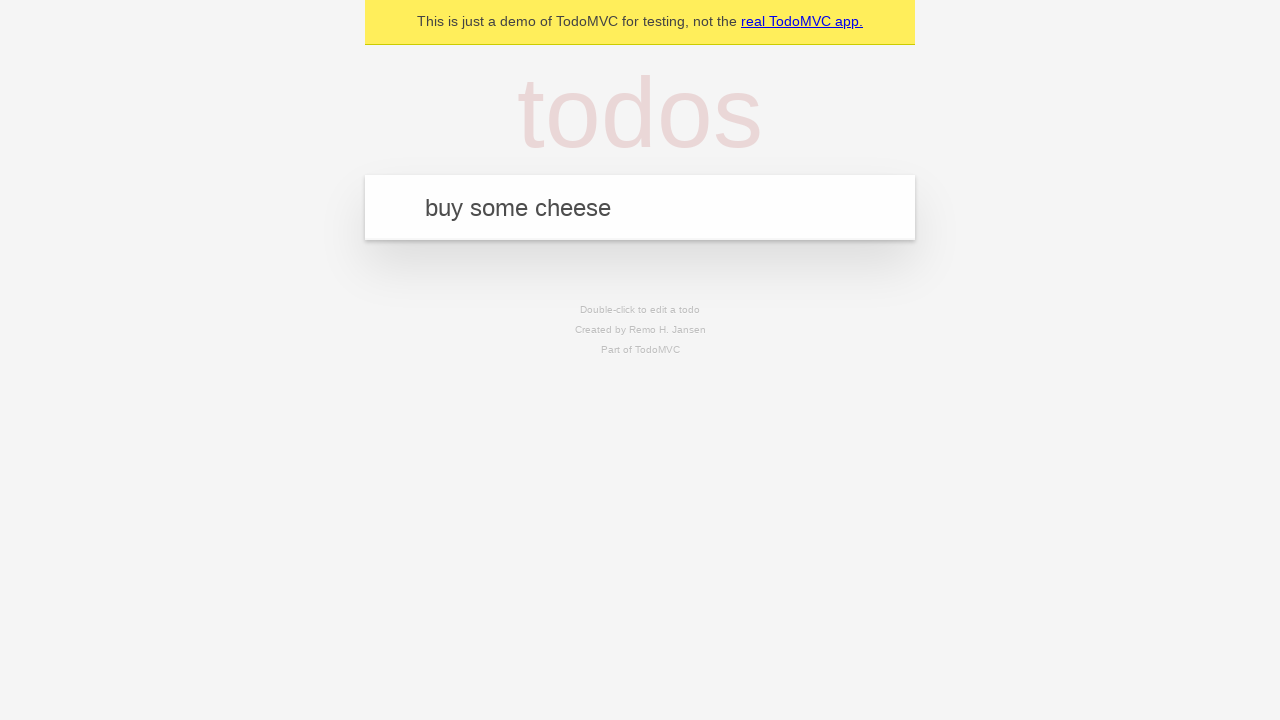

Pressed Enter to create first todo on internal:attr=[placeholder="What needs to be done?"i]
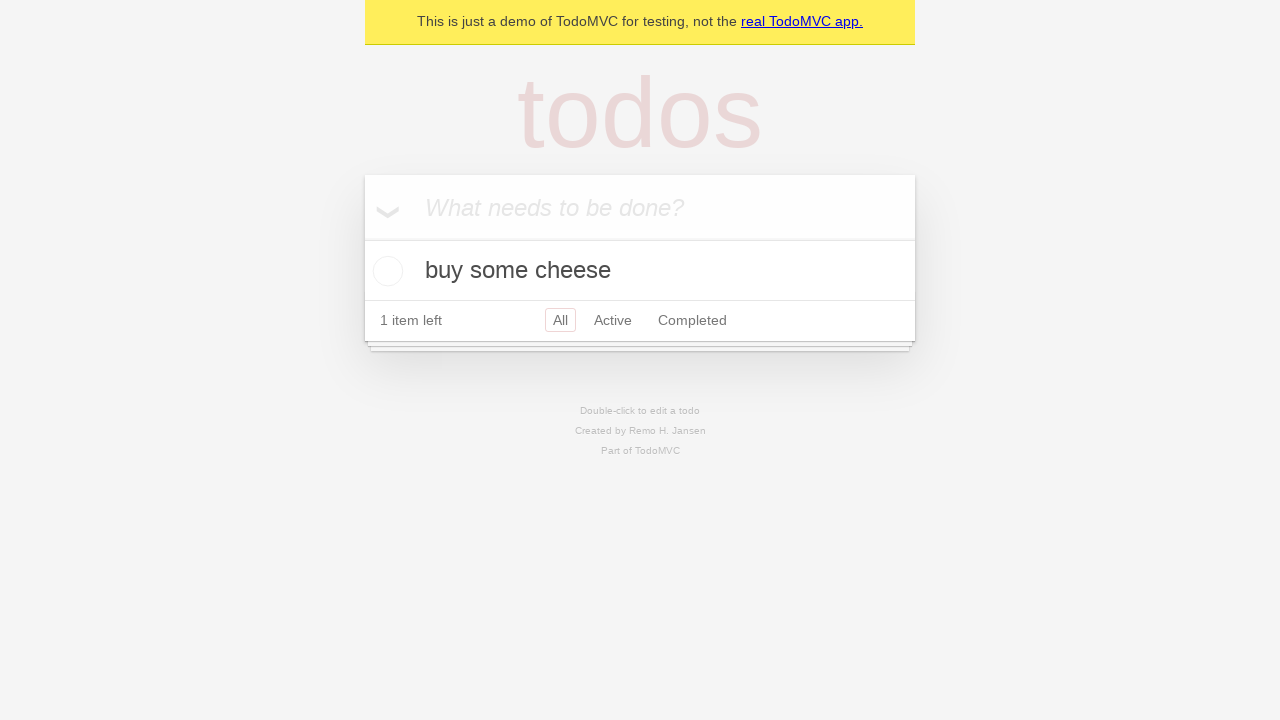

Filled todo input with 'feed the cat' on internal:attr=[placeholder="What needs to be done?"i]
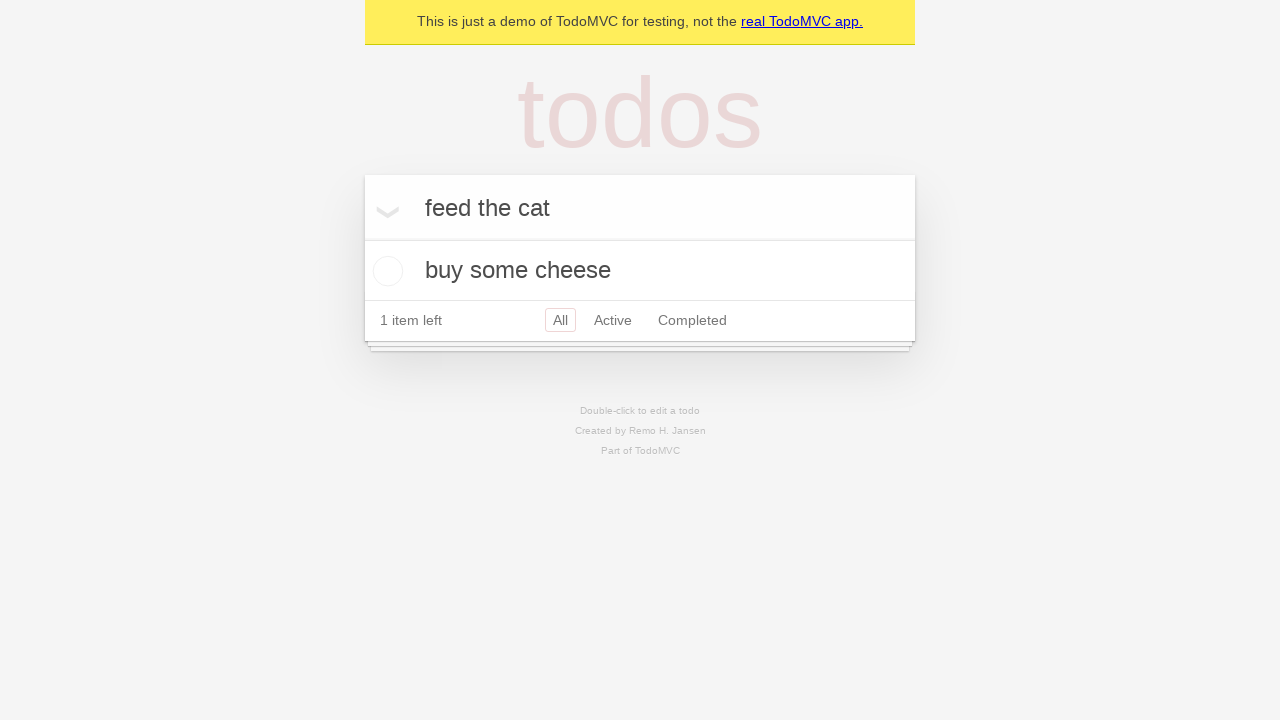

Pressed Enter to create second todo on internal:attr=[placeholder="What needs to be done?"i]
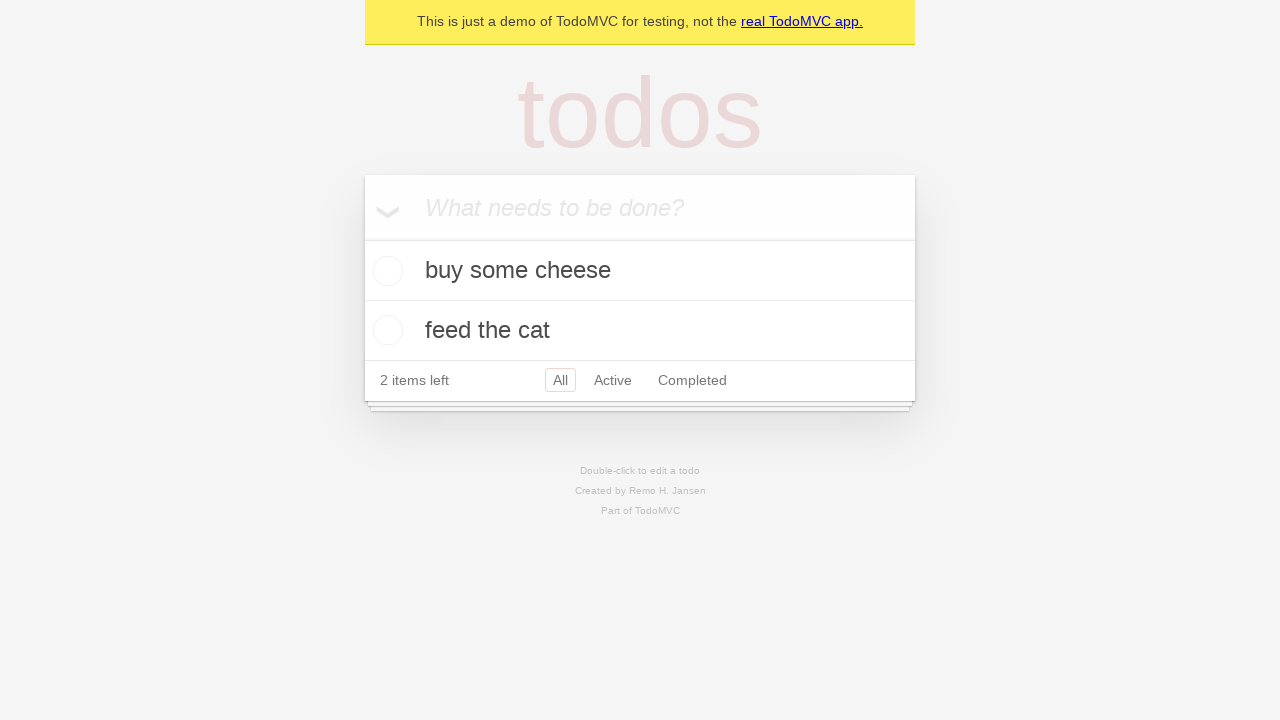

Filled todo input with 'book a doctors appointment' on internal:attr=[placeholder="What needs to be done?"i]
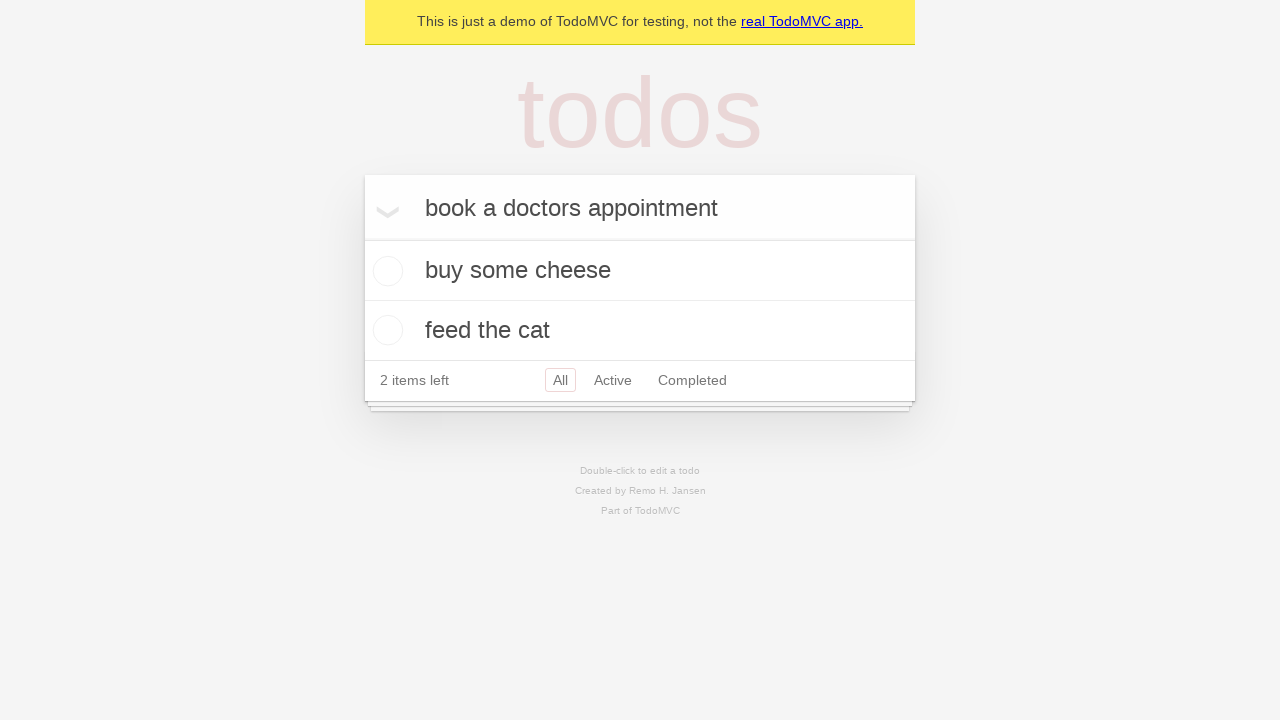

Pressed Enter to create third todo on internal:attr=[placeholder="What needs to be done?"i]
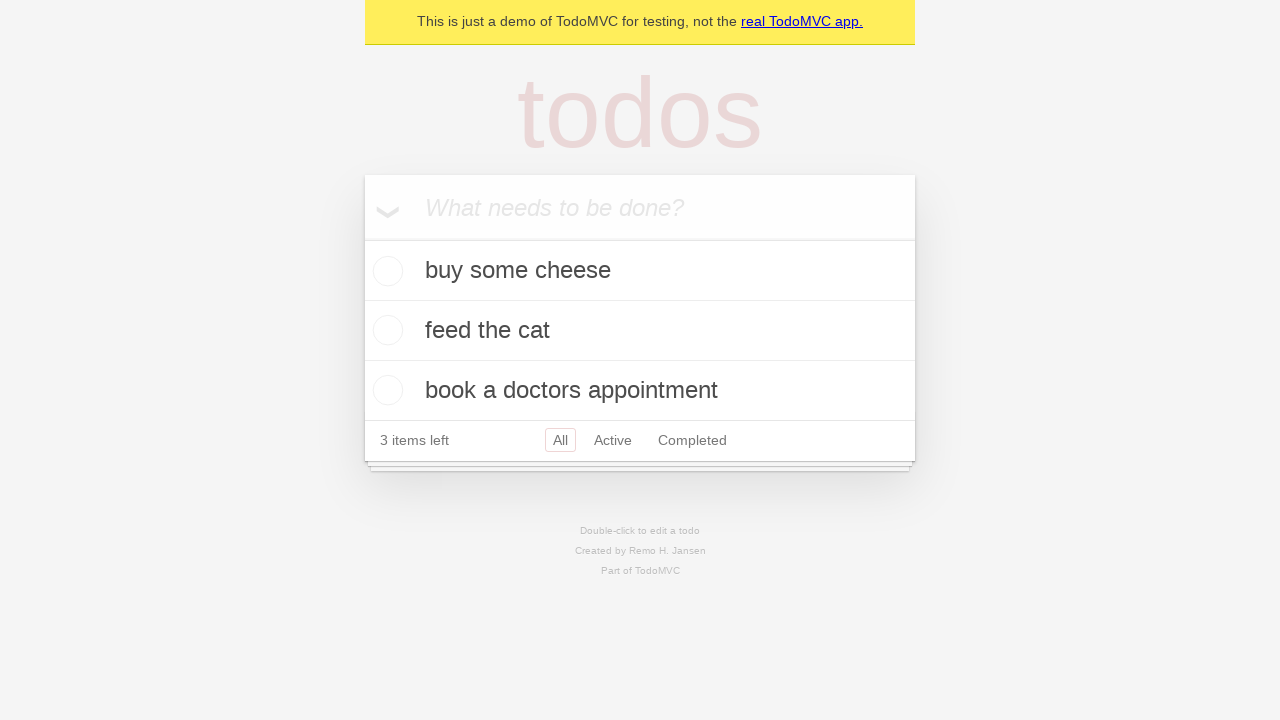

Clicked Active filter link at (613, 440) on internal:role=link[name="Active"i]
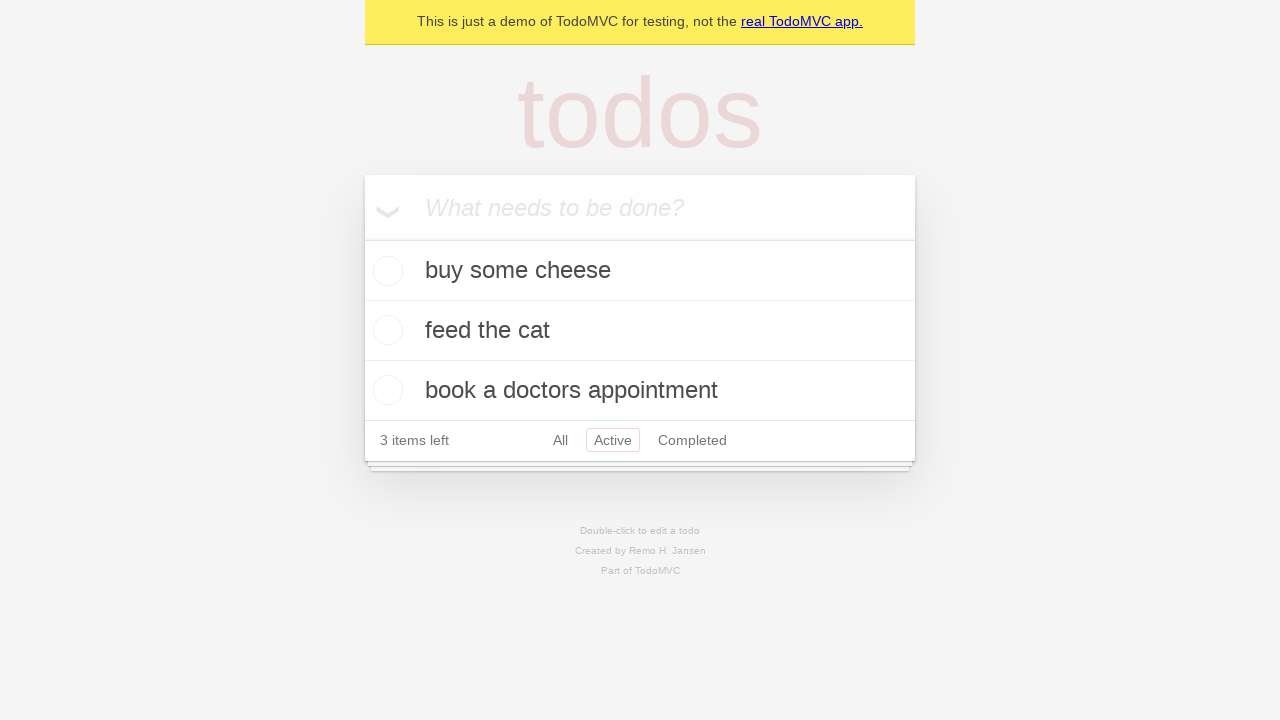

Clicked Completed filter link to verify it highlights as the currently applied filter at (692, 440) on internal:role=link[name="Completed"i]
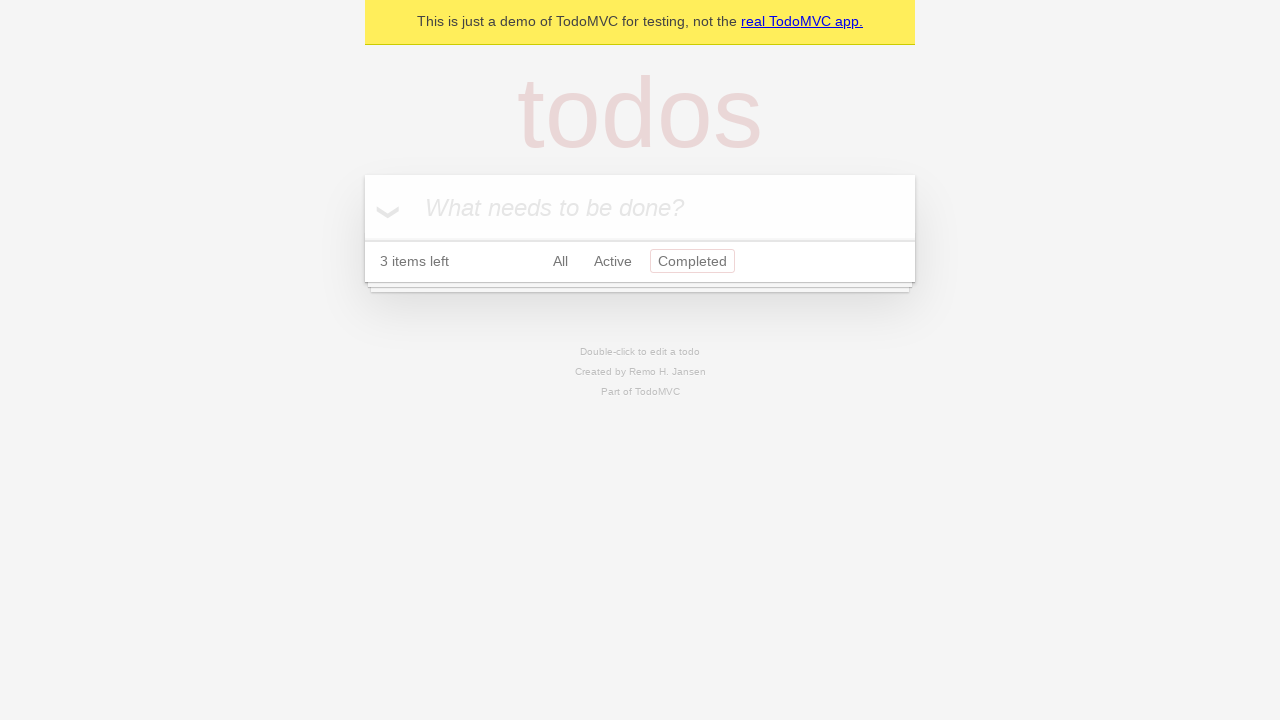

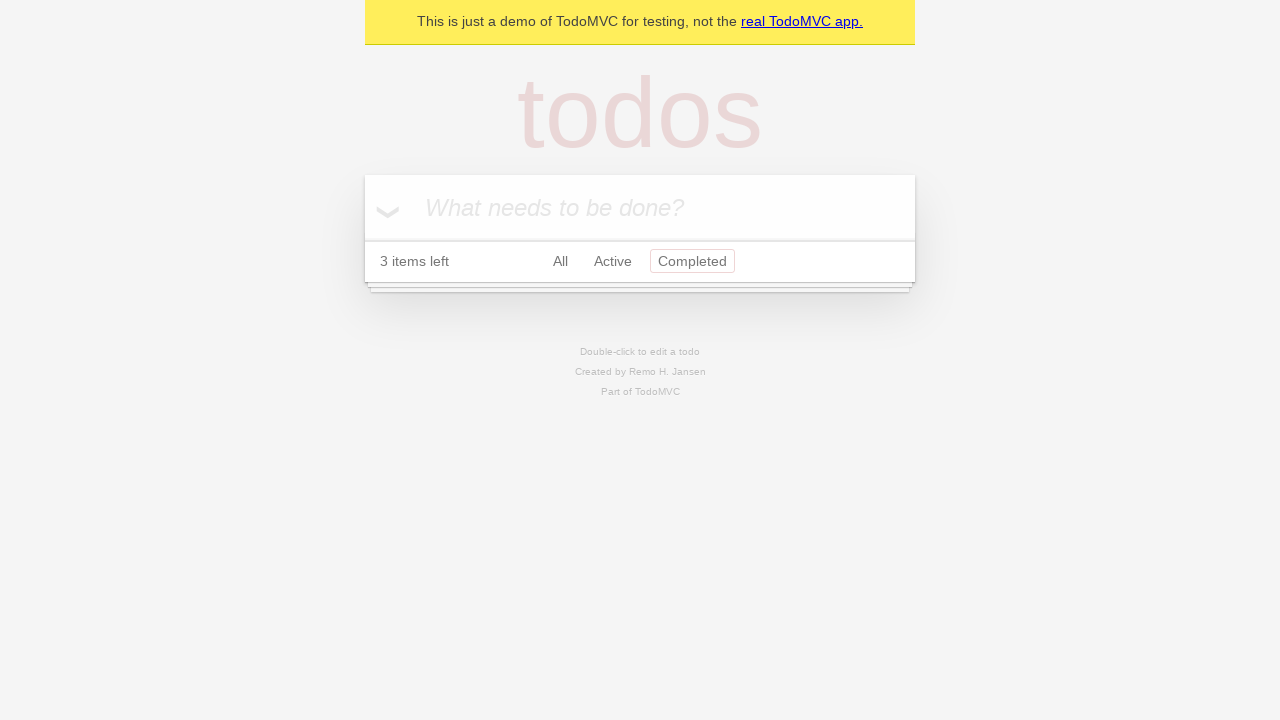